Tests clicking the login button on the anhtester.com homepage to verify it is present and clickable

Starting URL: https://anhtester.com/

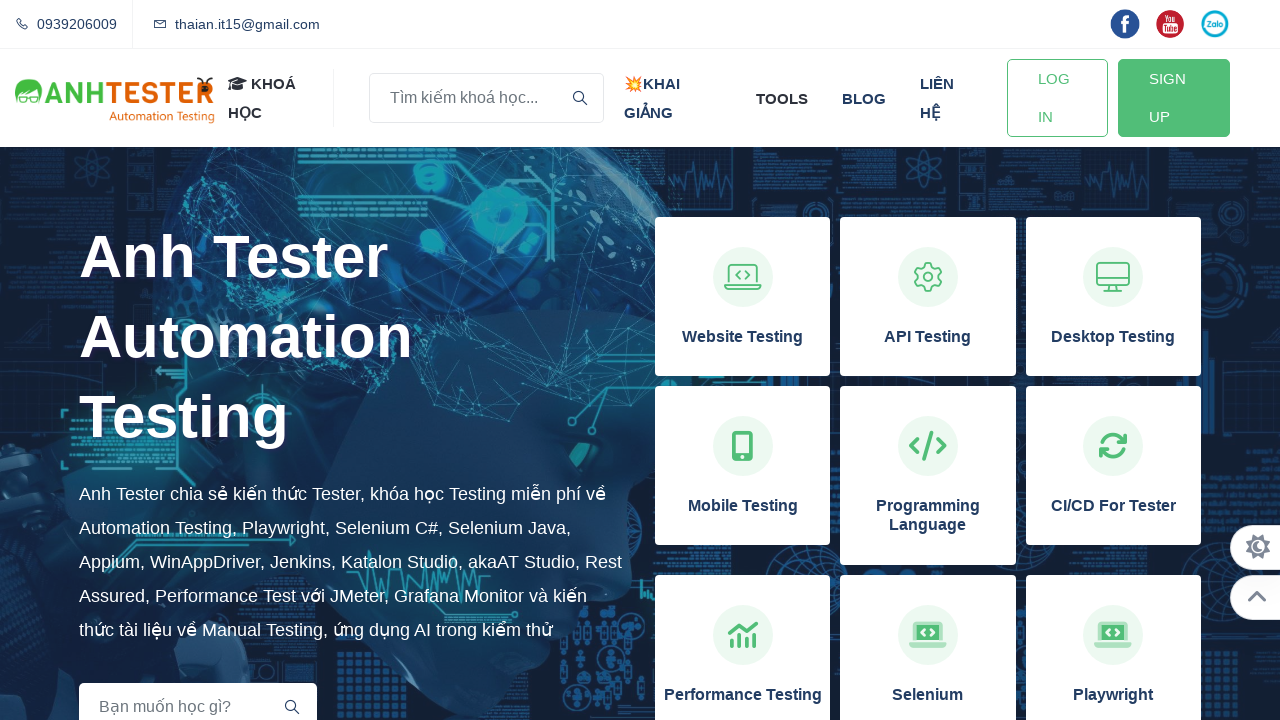

Navigated to https://anhtester.com/ homepage
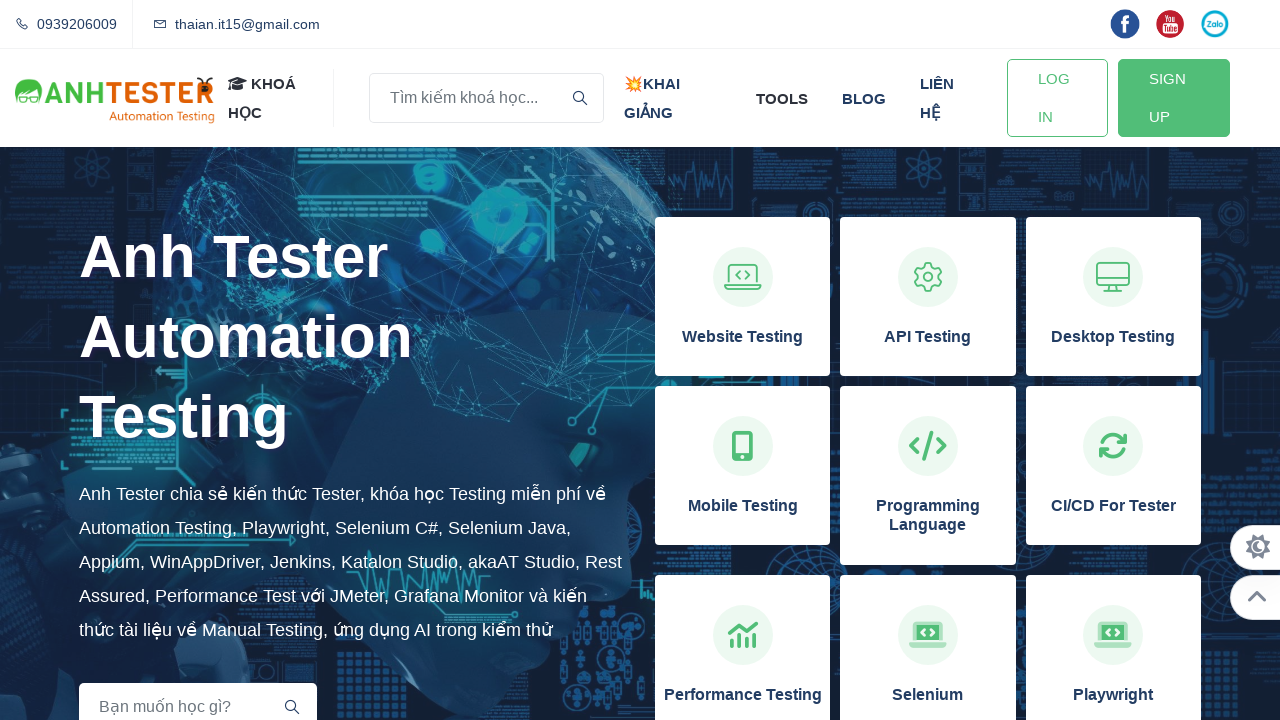

Clicked the login button at (1057, 98) on a#btn-login
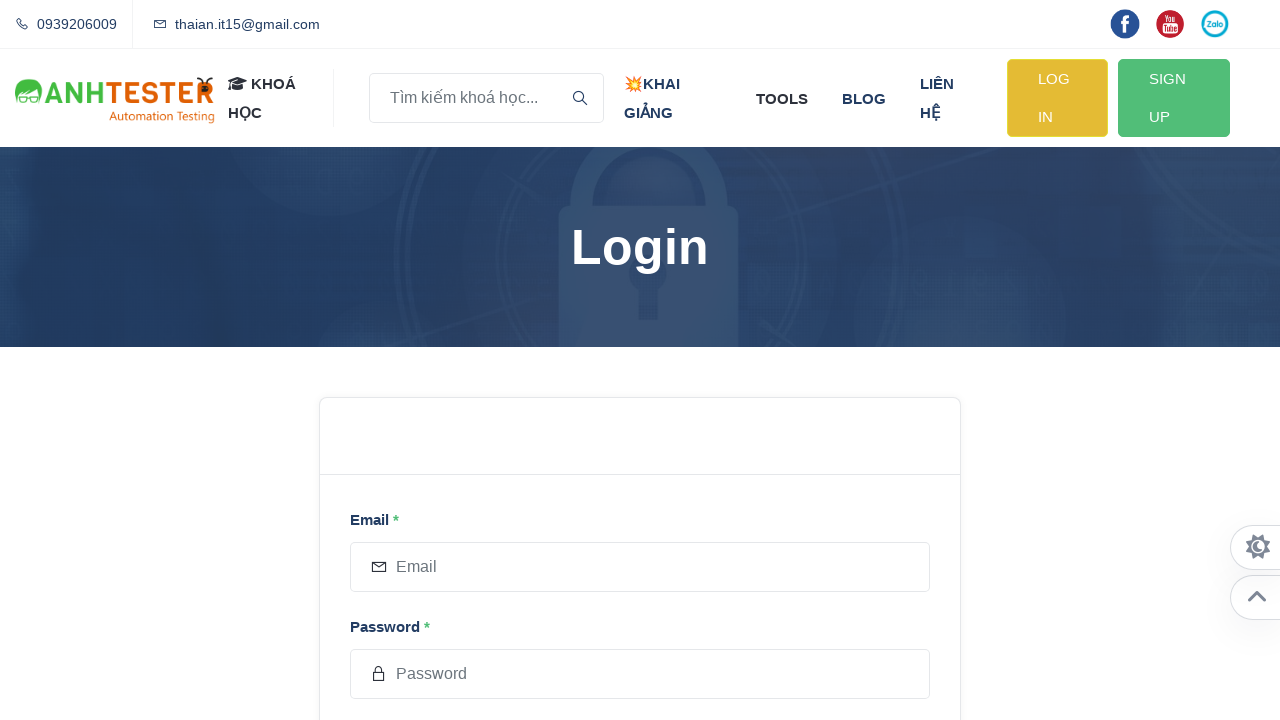

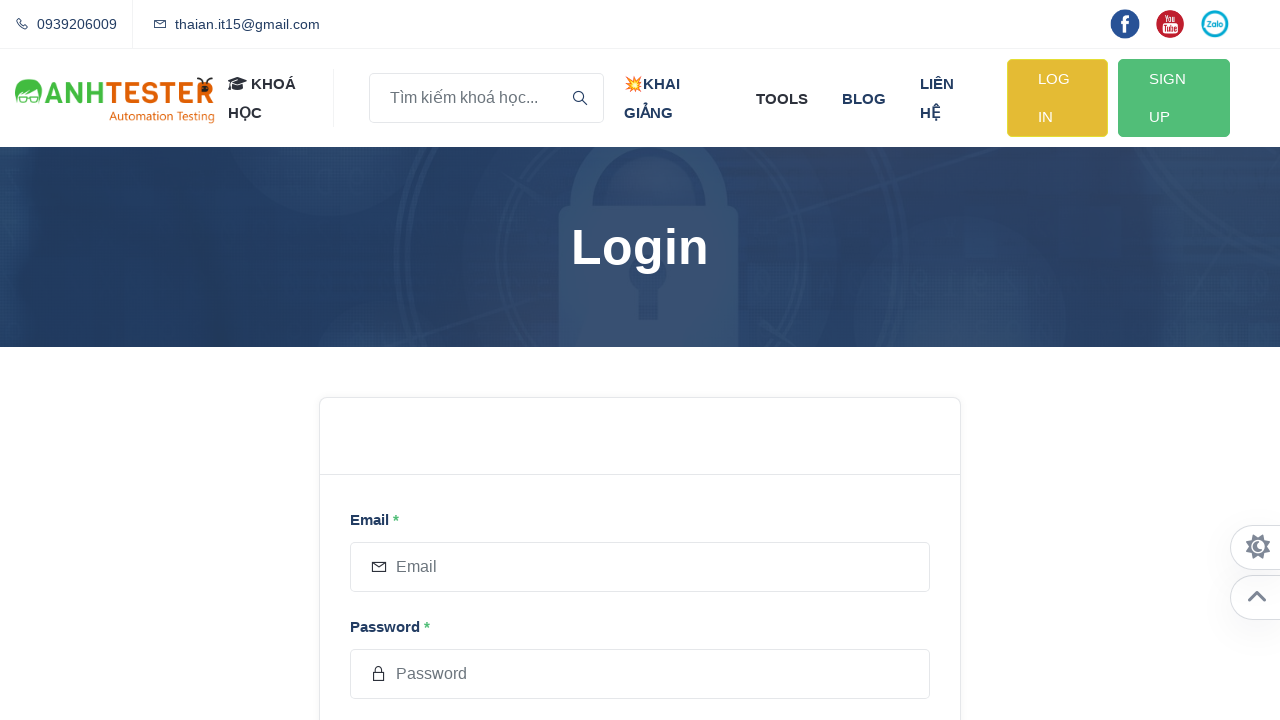